Tests window handling functionality by navigating to a demo site and clicking a button that opens a new tabbed window

Starting URL: http://demo.automationtesting.in/Windows.html

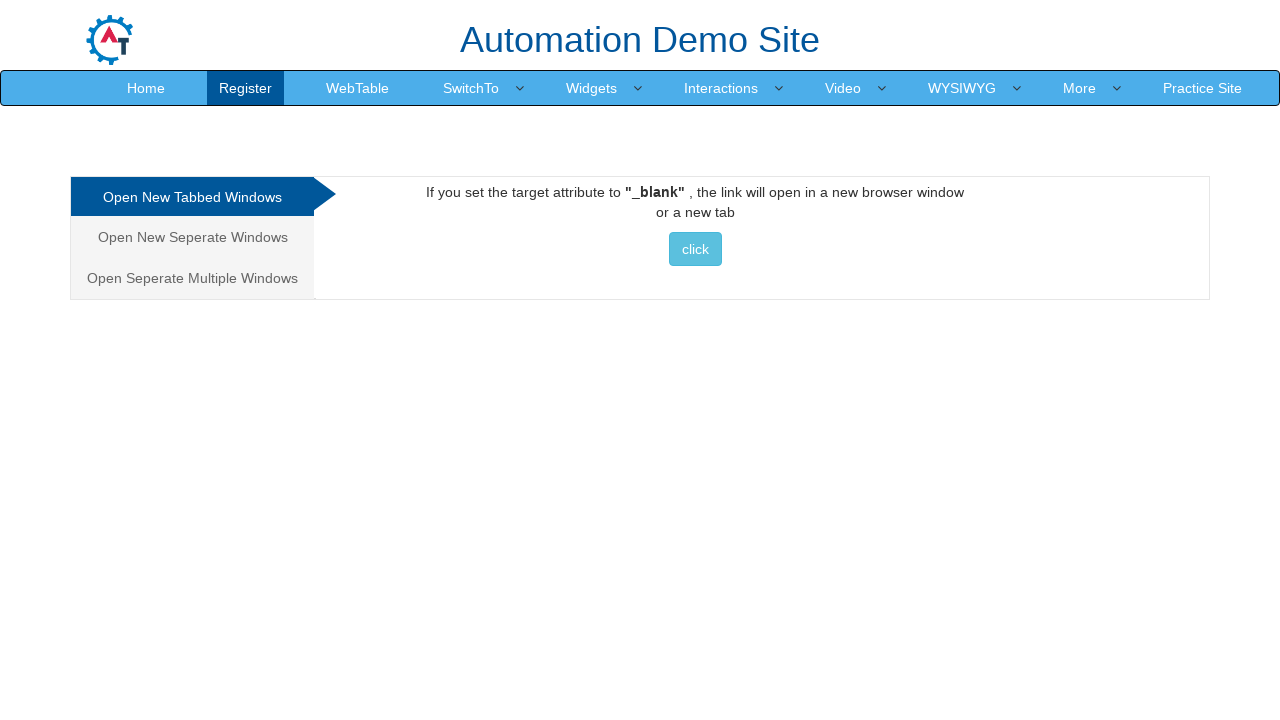

Navigated to Windows handling demo site
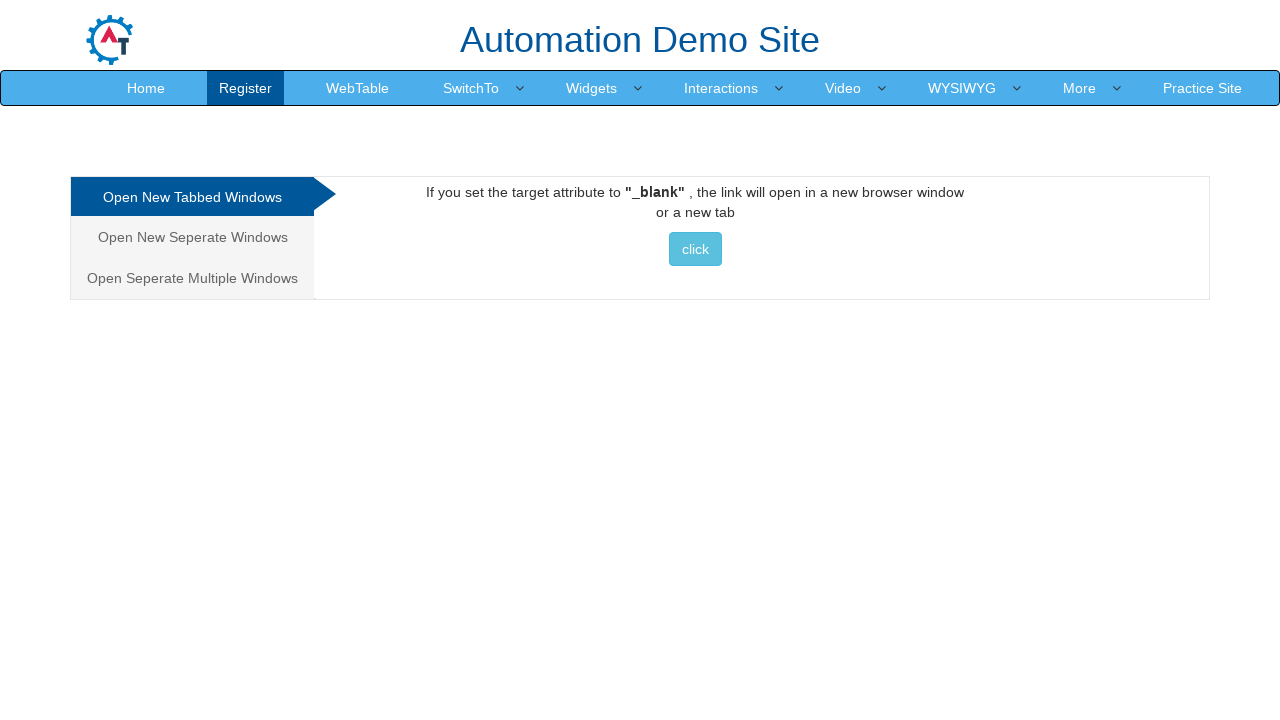

Clicked button to open new tabbed window at (695, 249) on xpath=//*[@id='Tabbed']/a/button
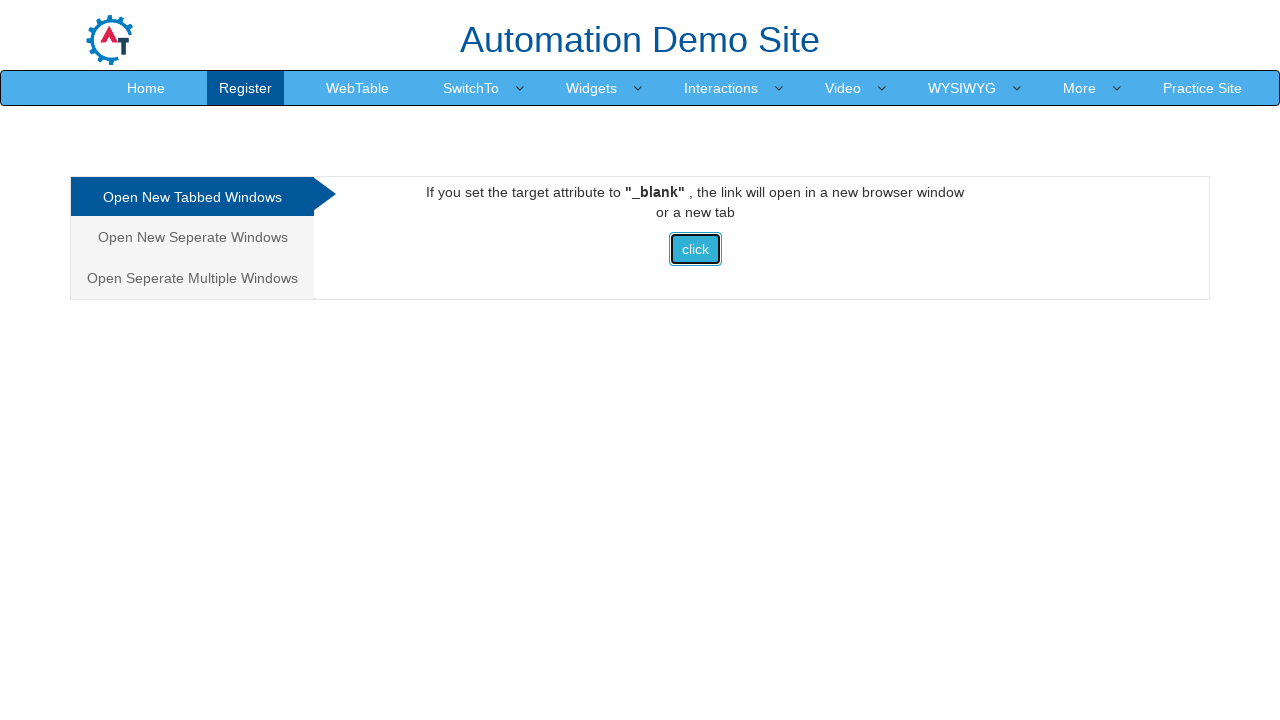

Waited 2 seconds for new window to open
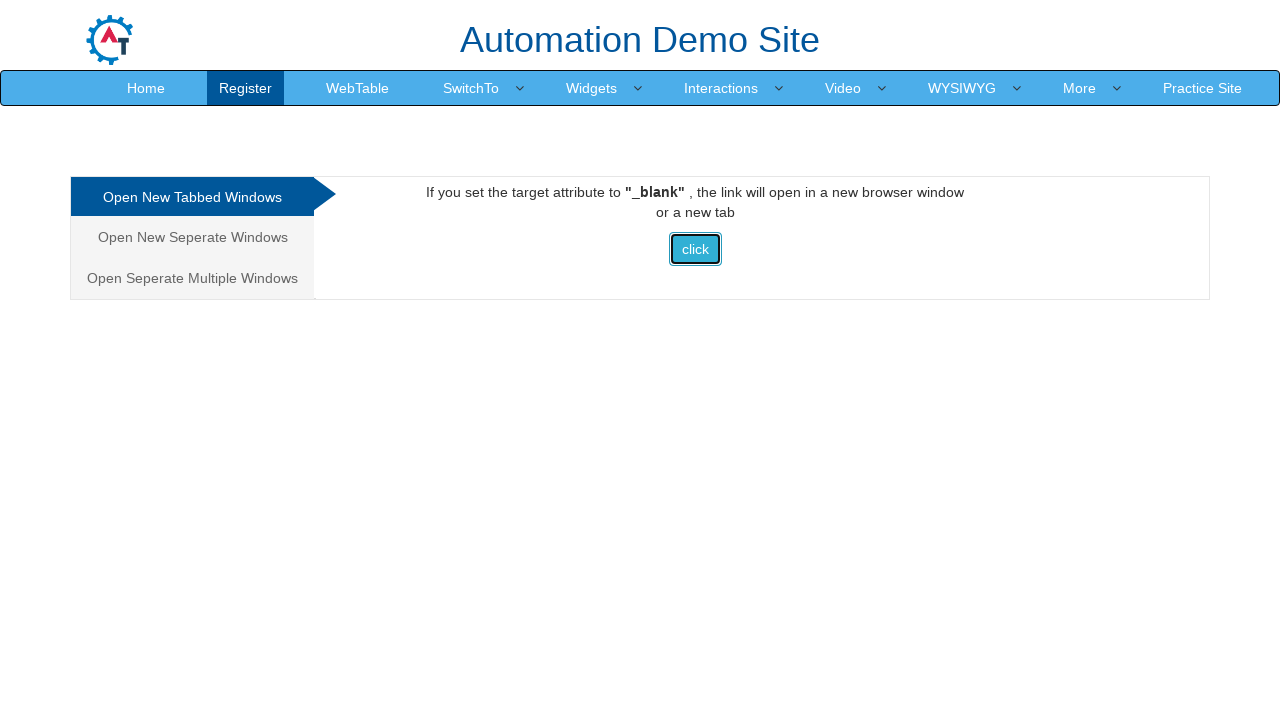

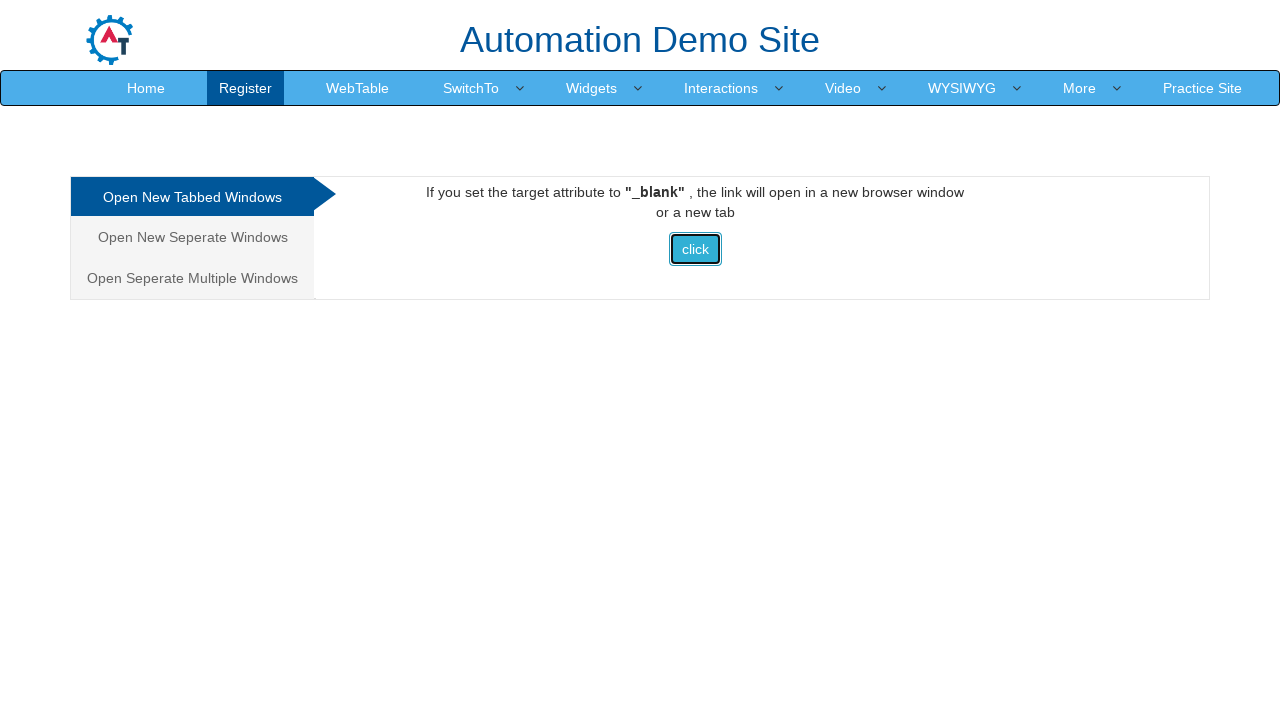